Tests editing a todo item by double-clicking and entering new text

Starting URL: https://demo.playwright.dev/todomvc

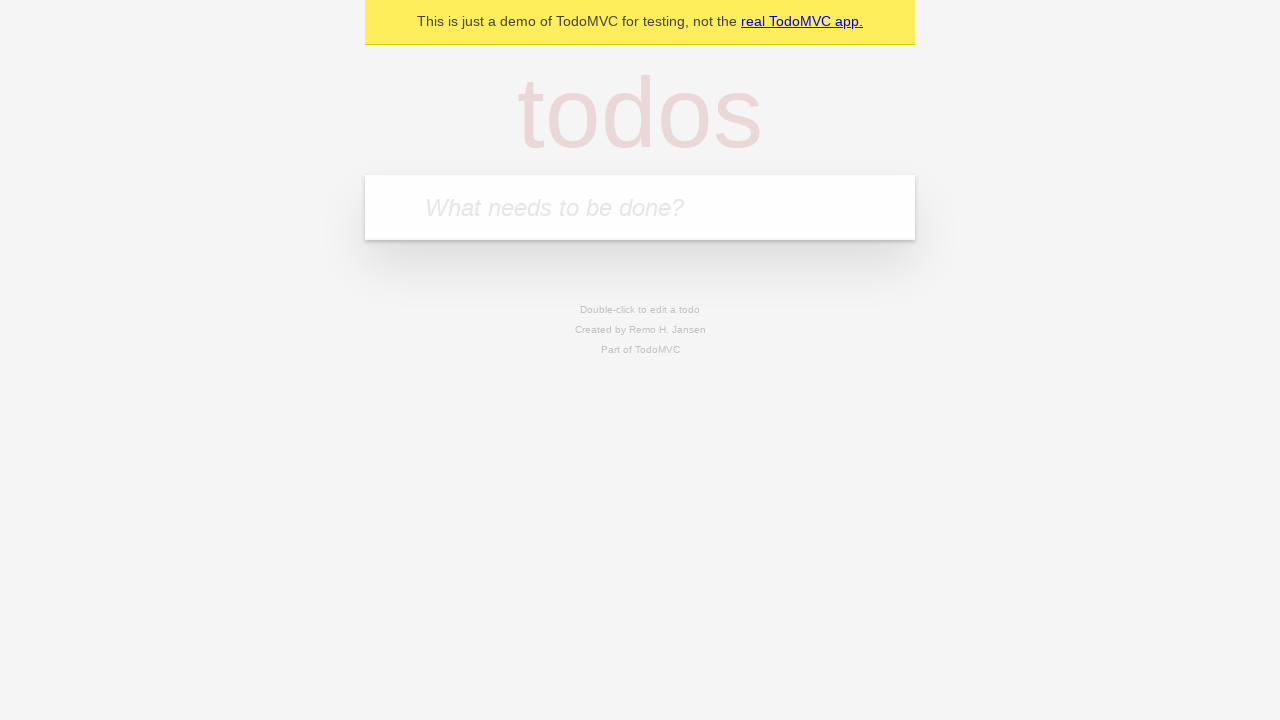

Filled todo input with 'buy some cheese' on internal:attr=[placeholder="What needs to be done?"i]
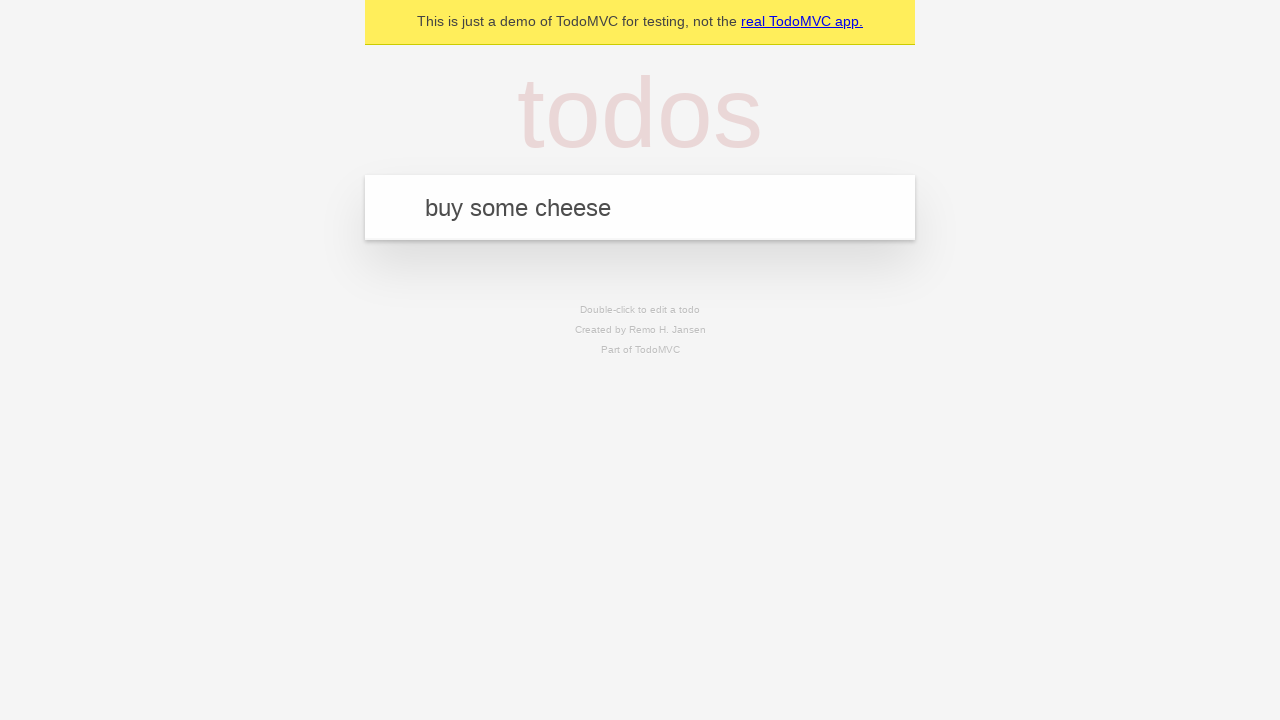

Pressed Enter to add first todo item on internal:attr=[placeholder="What needs to be done?"i]
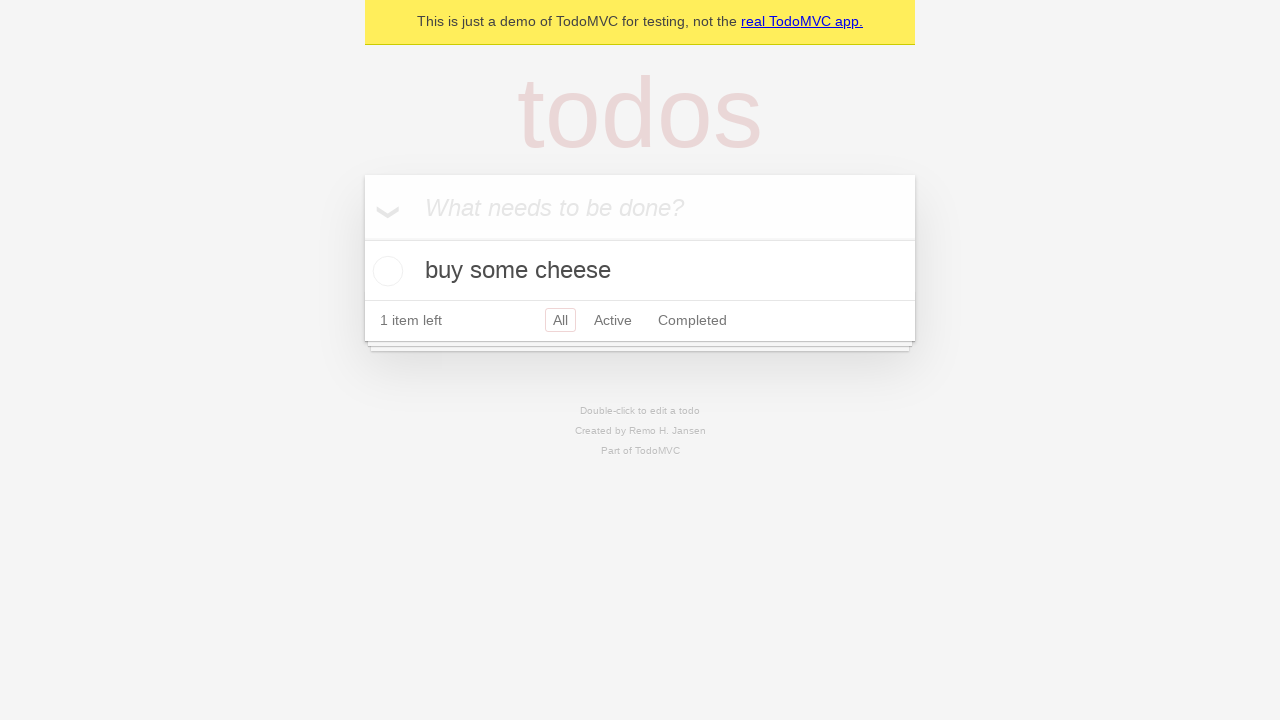

Filled todo input with 'feed the cat' on internal:attr=[placeholder="What needs to be done?"i]
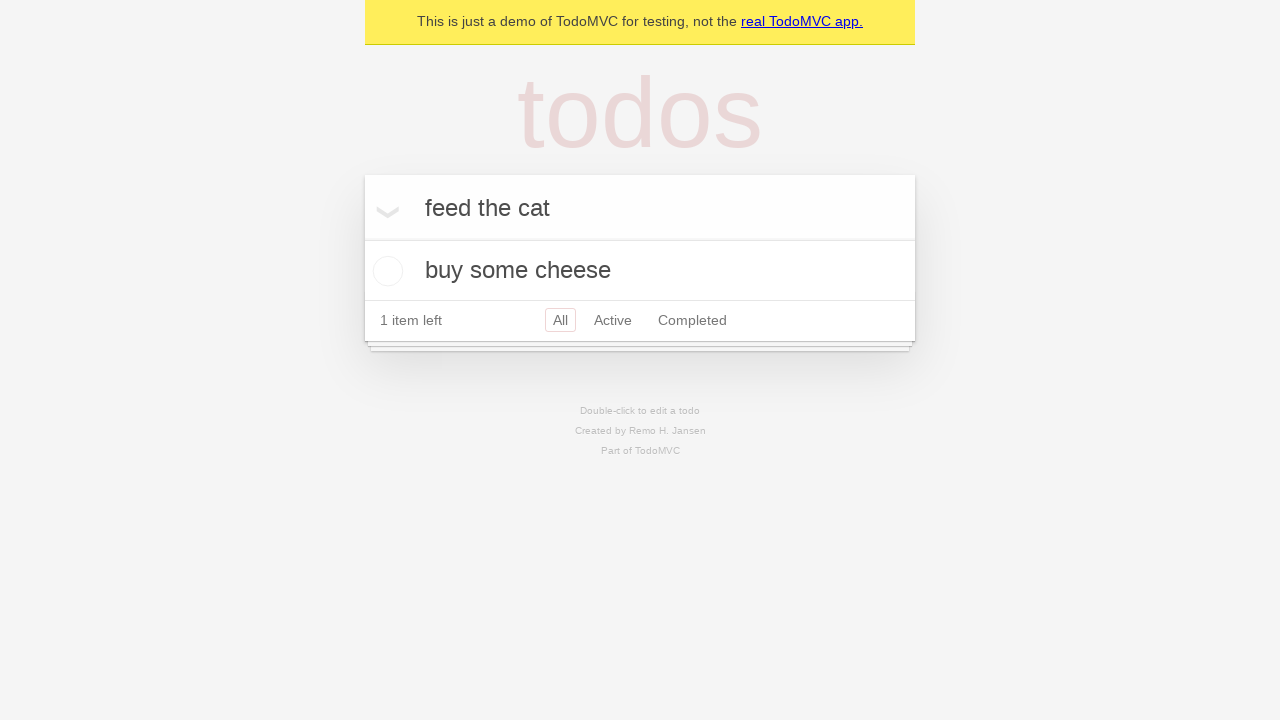

Pressed Enter to add second todo item on internal:attr=[placeholder="What needs to be done?"i]
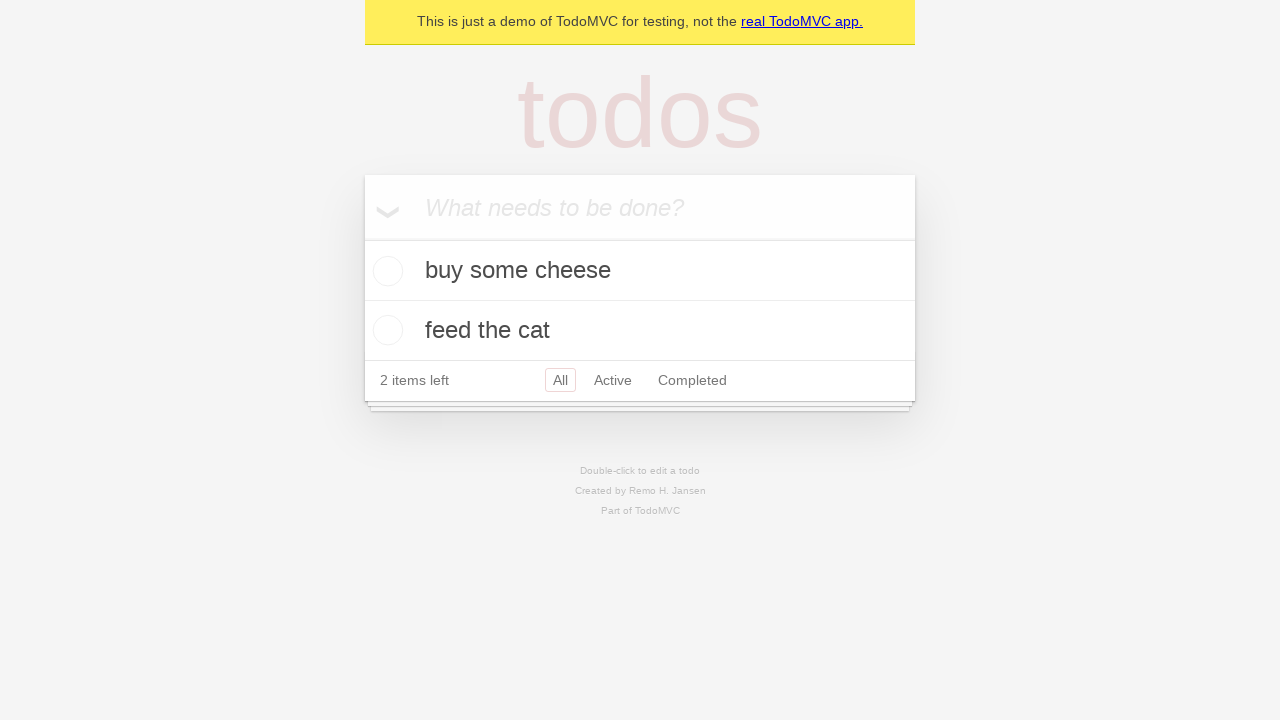

Filled todo input with 'book a doctors appointment' on internal:attr=[placeholder="What needs to be done?"i]
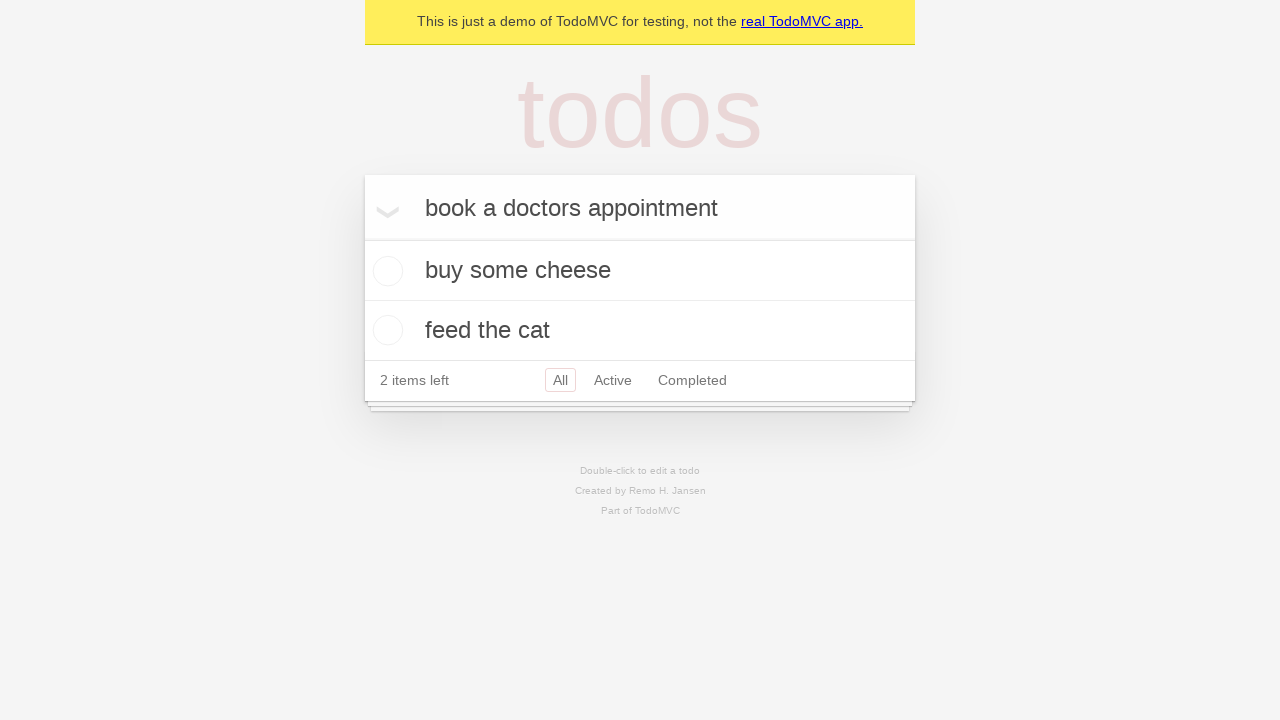

Pressed Enter to add third todo item on internal:attr=[placeholder="What needs to be done?"i]
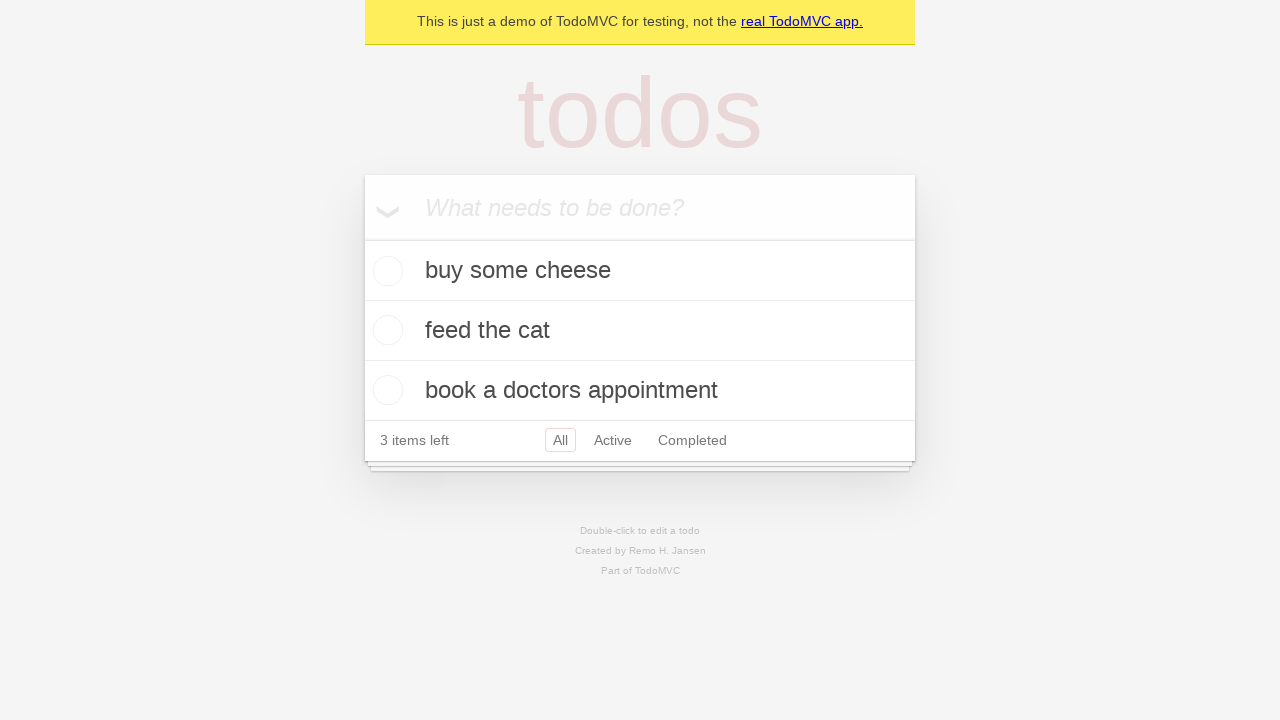

Retrieved all todo items
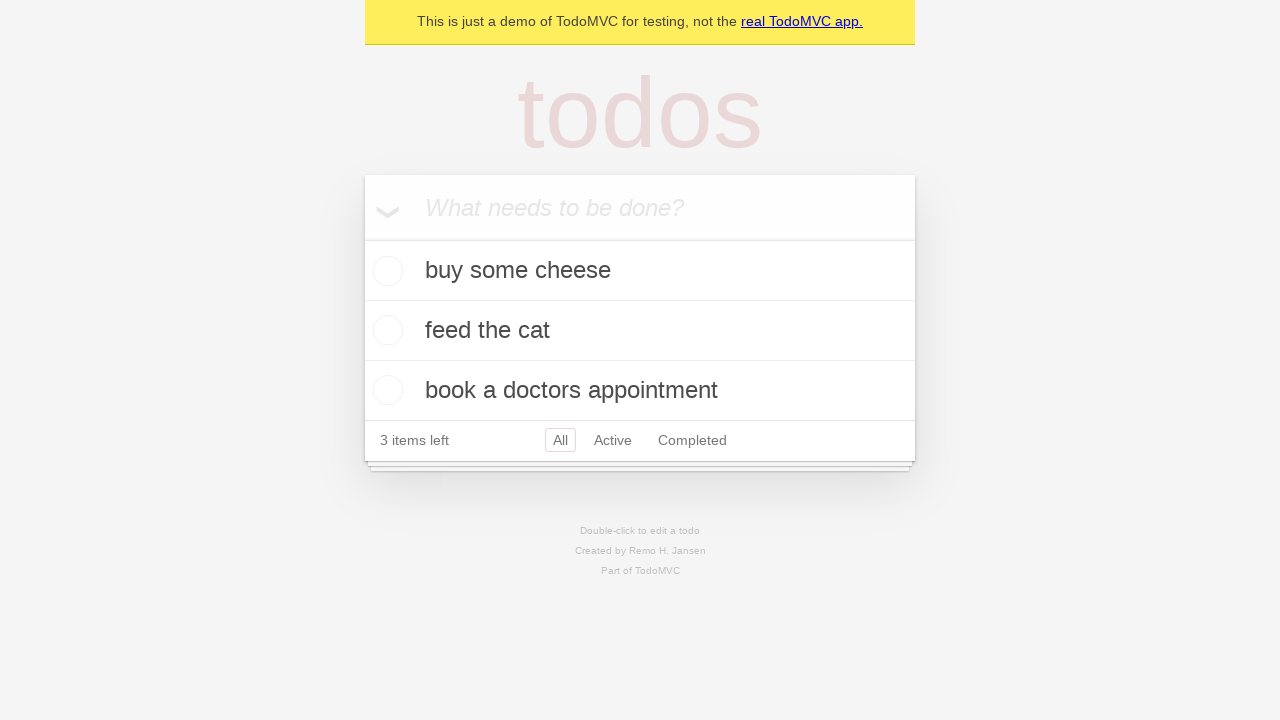

Selected the second todo item
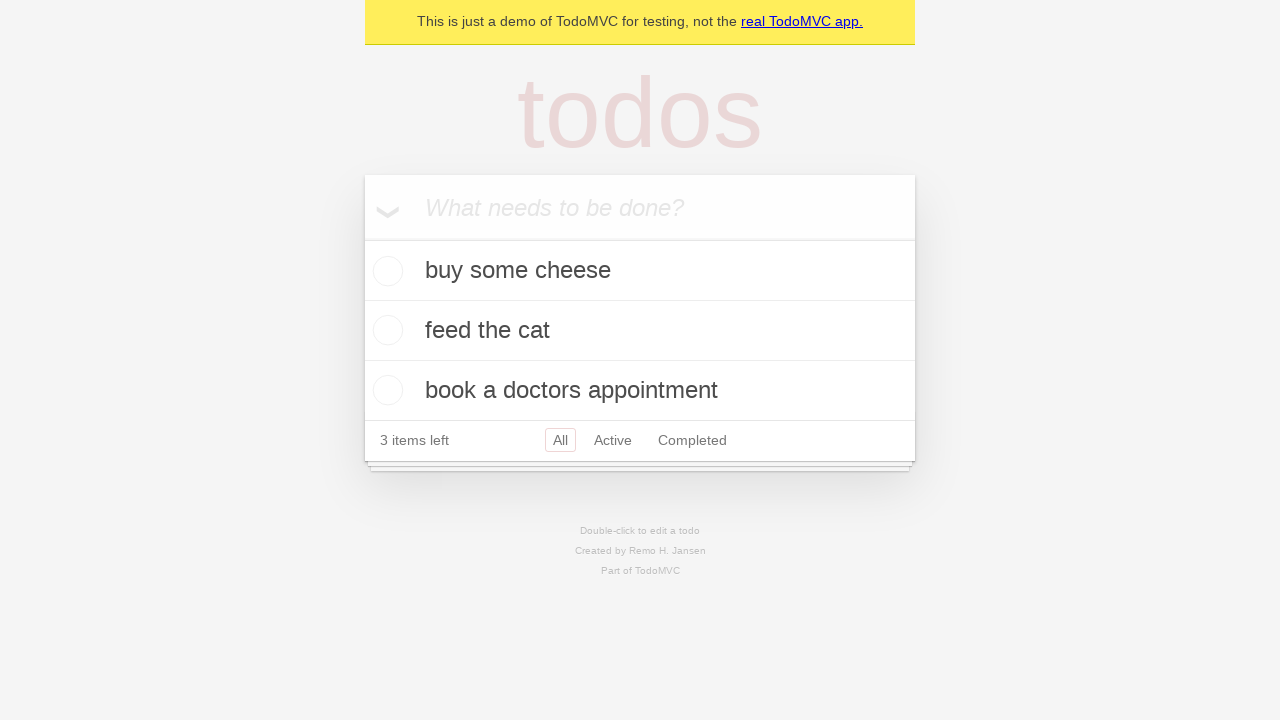

Double-clicked second todo item to enter edit mode at (640, 331) on internal:testid=[data-testid="todo-item"s] >> nth=1
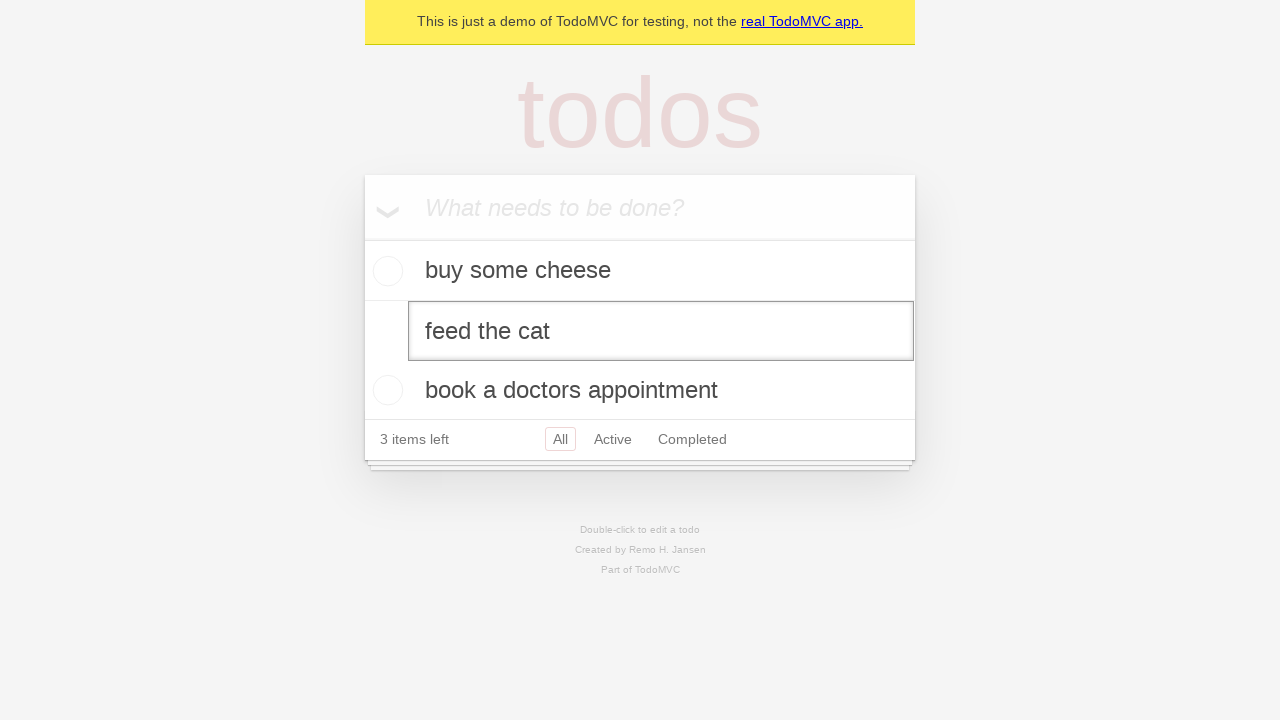

Filled edit textbox with 'buy some sausages' on internal:testid=[data-testid="todo-item"s] >> nth=1 >> internal:role=textbox[nam
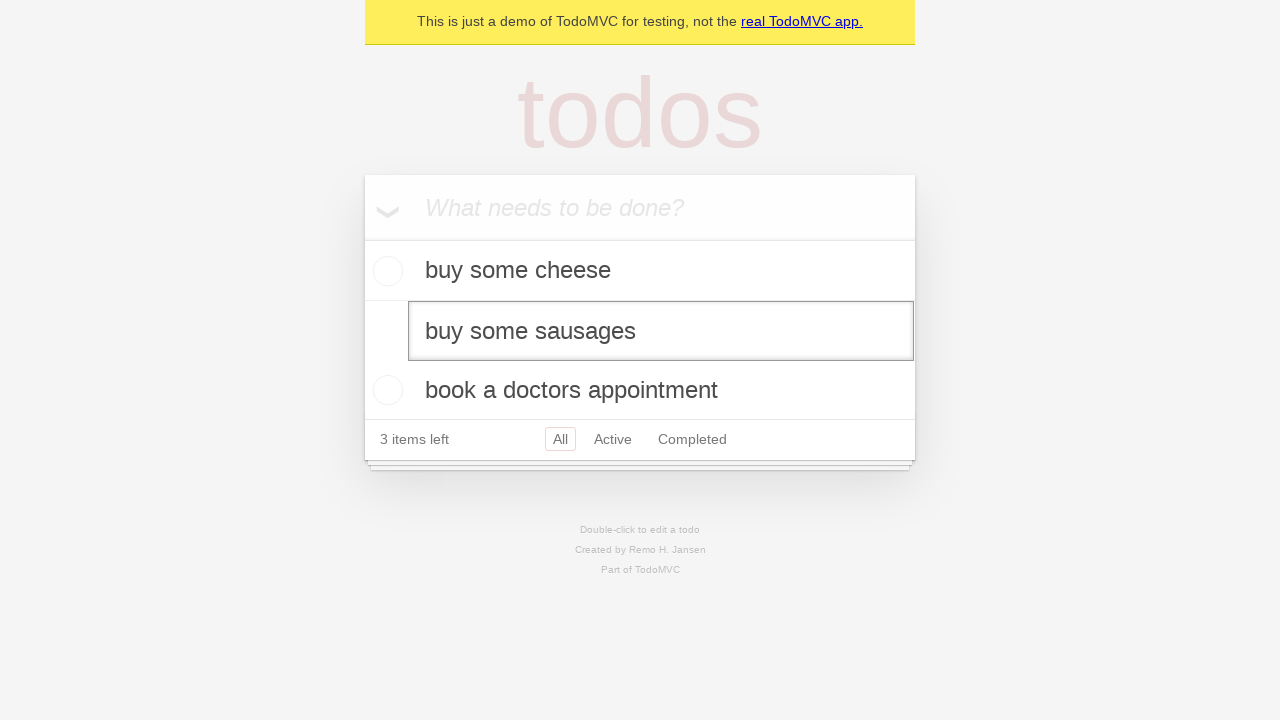

Pressed Enter to confirm the edited todo item on internal:testid=[data-testid="todo-item"s] >> nth=1 >> internal:role=textbox[nam
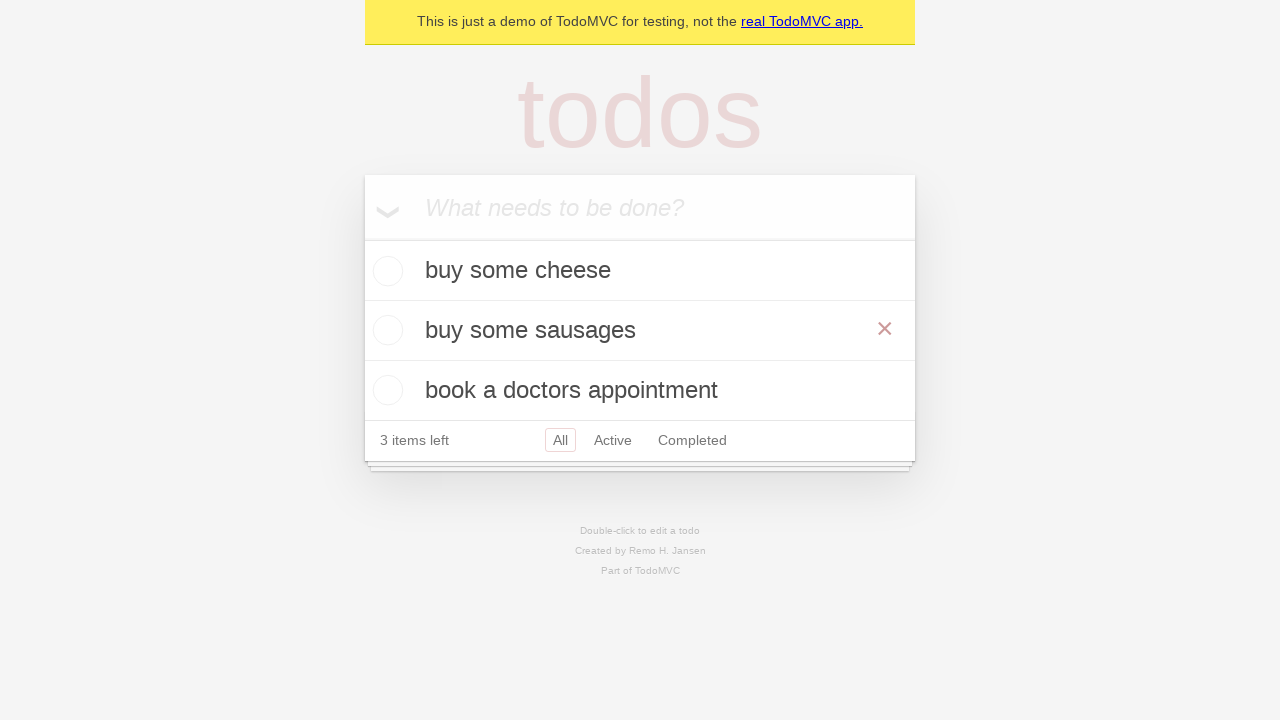

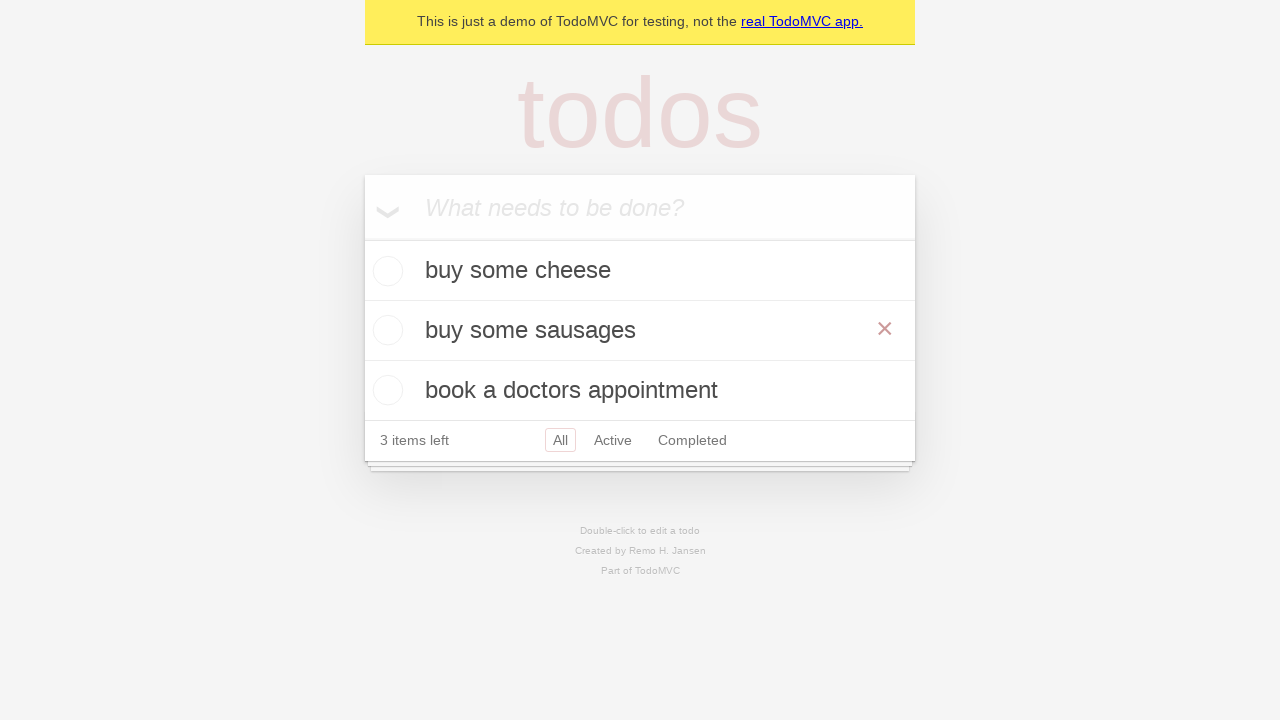